Tests page scrolling functionality by scrolling vertically and horizontally in different directions on the AJIO website

Starting URL: https://www.ajio.com/

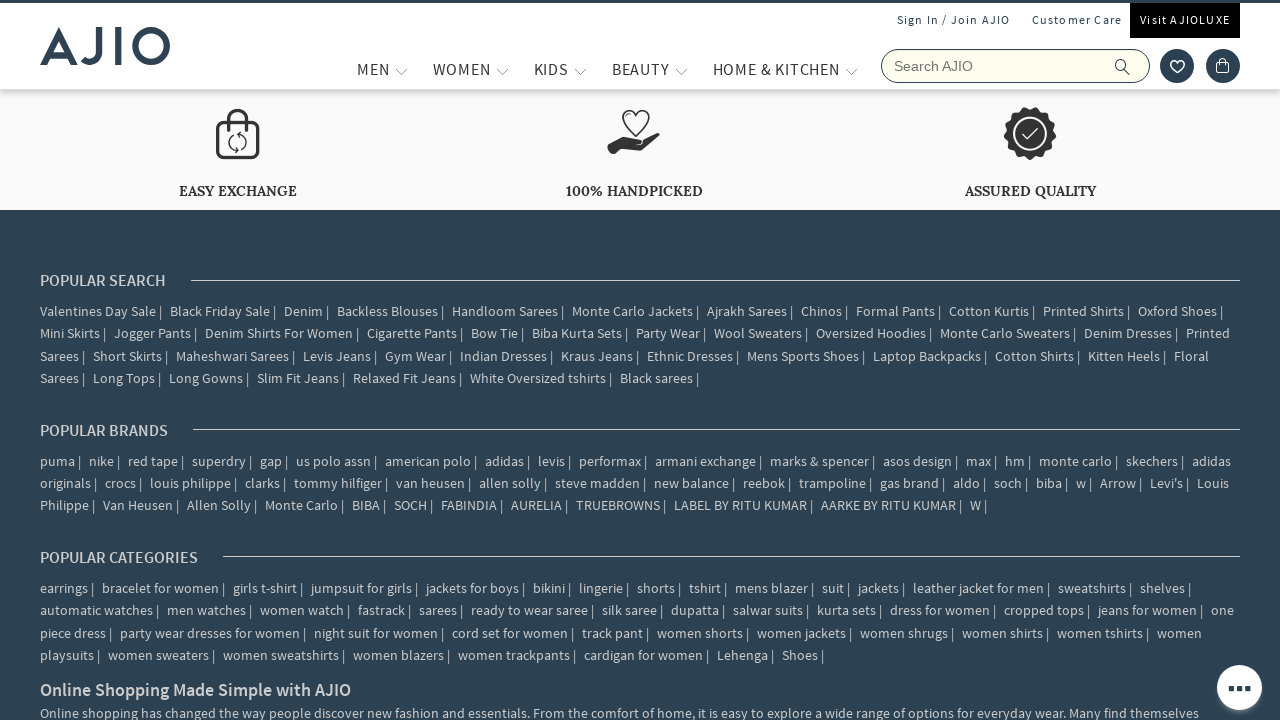

Scrolled down vertically by 4000 pixels
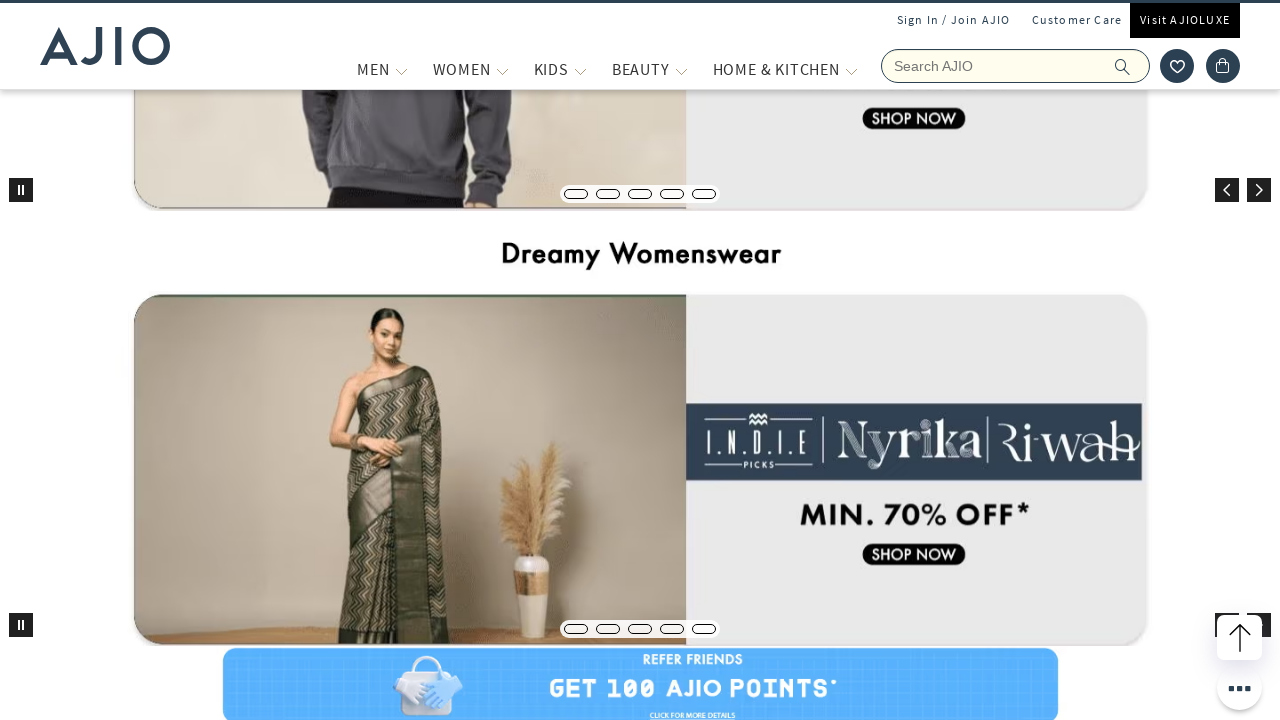

Waited 2 seconds after vertical scroll down
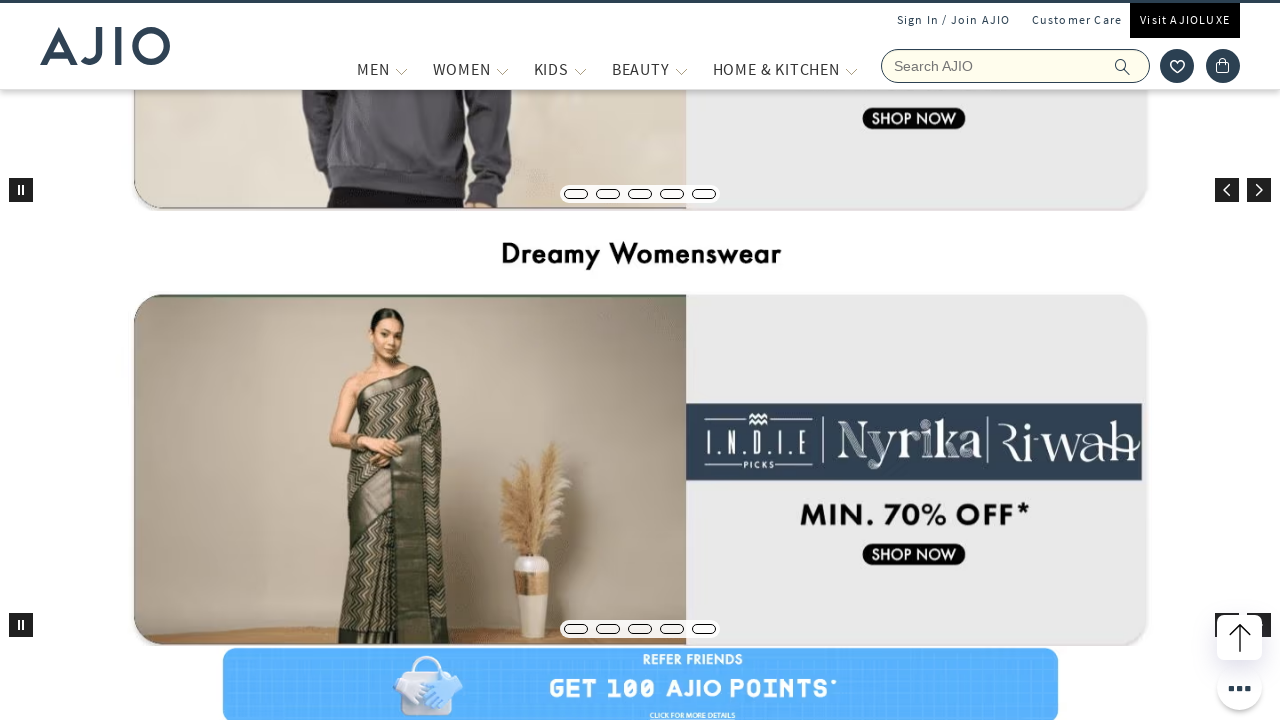

Scrolled up vertically by 2000 pixels
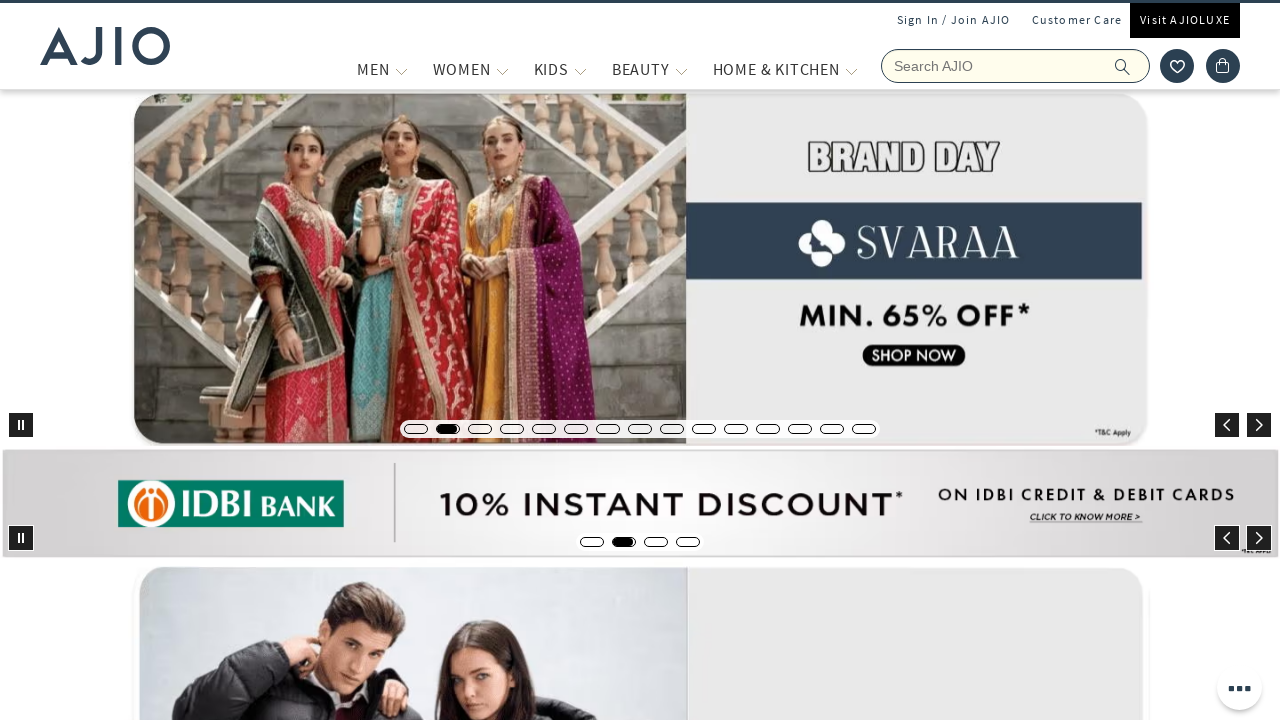

Waited 2 seconds after vertical scroll up
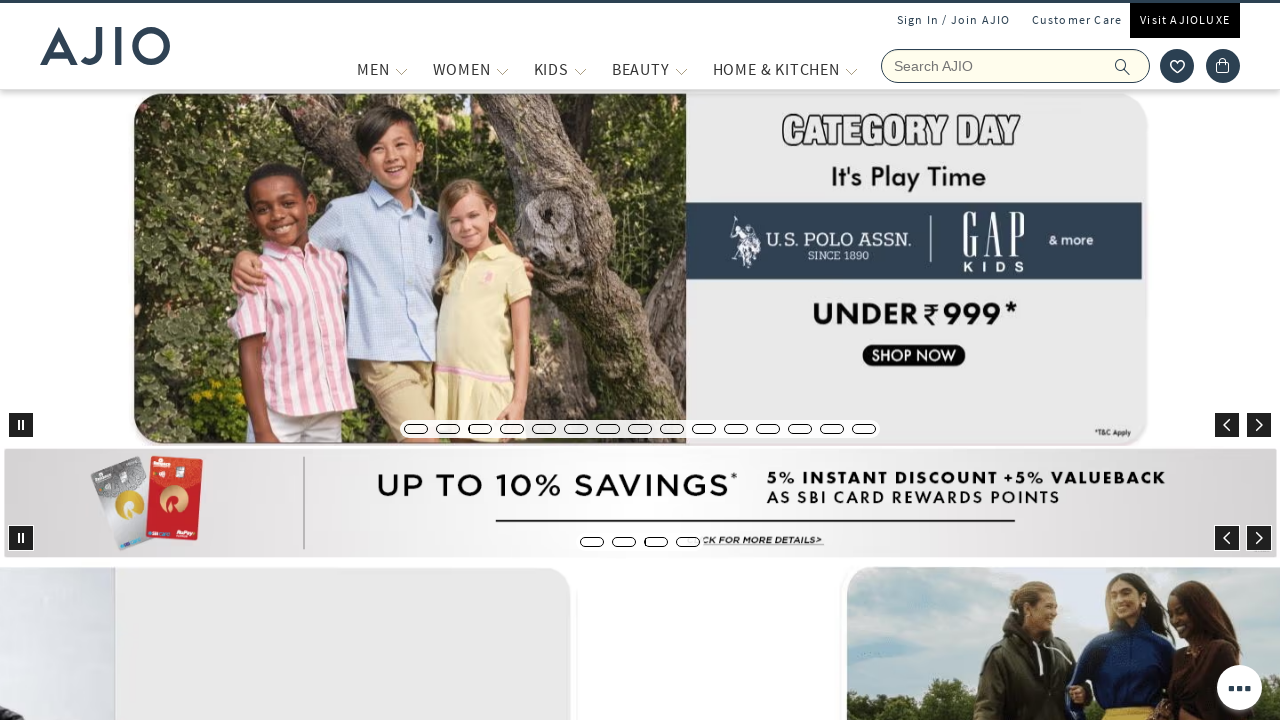

Scrolled right horizontally by 4000 pixels
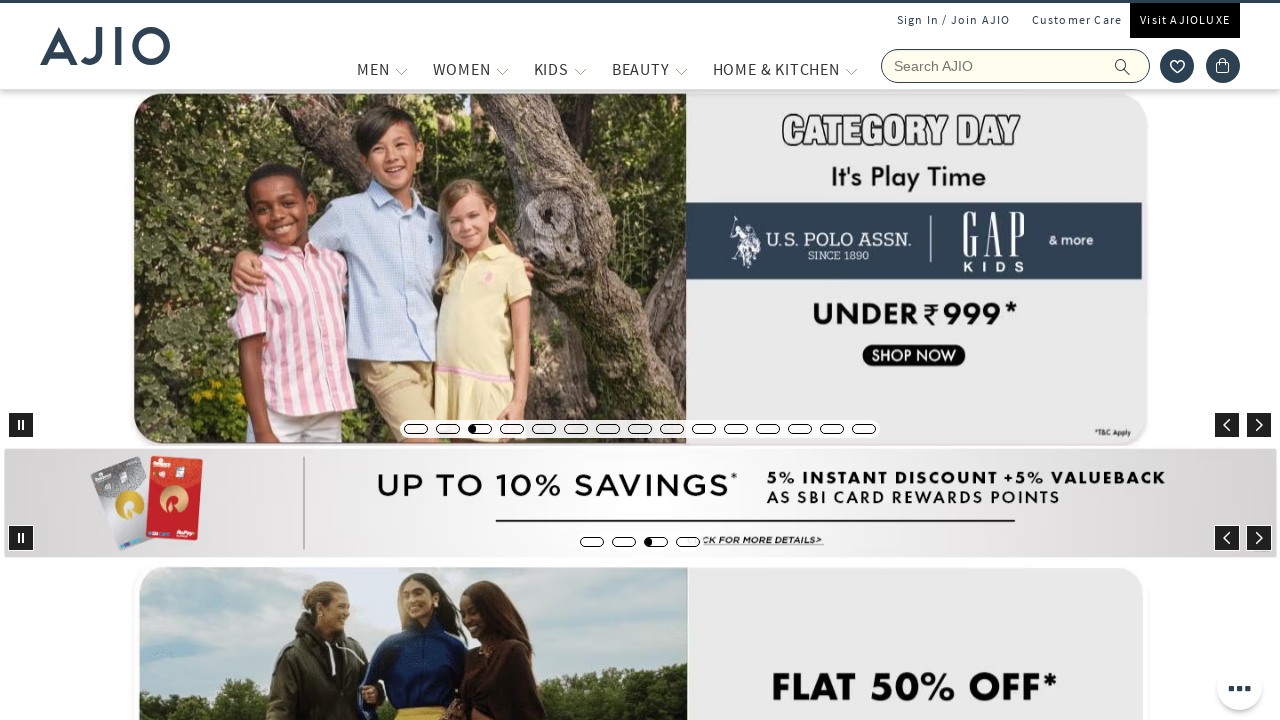

Waited 2 seconds after horizontal scroll right
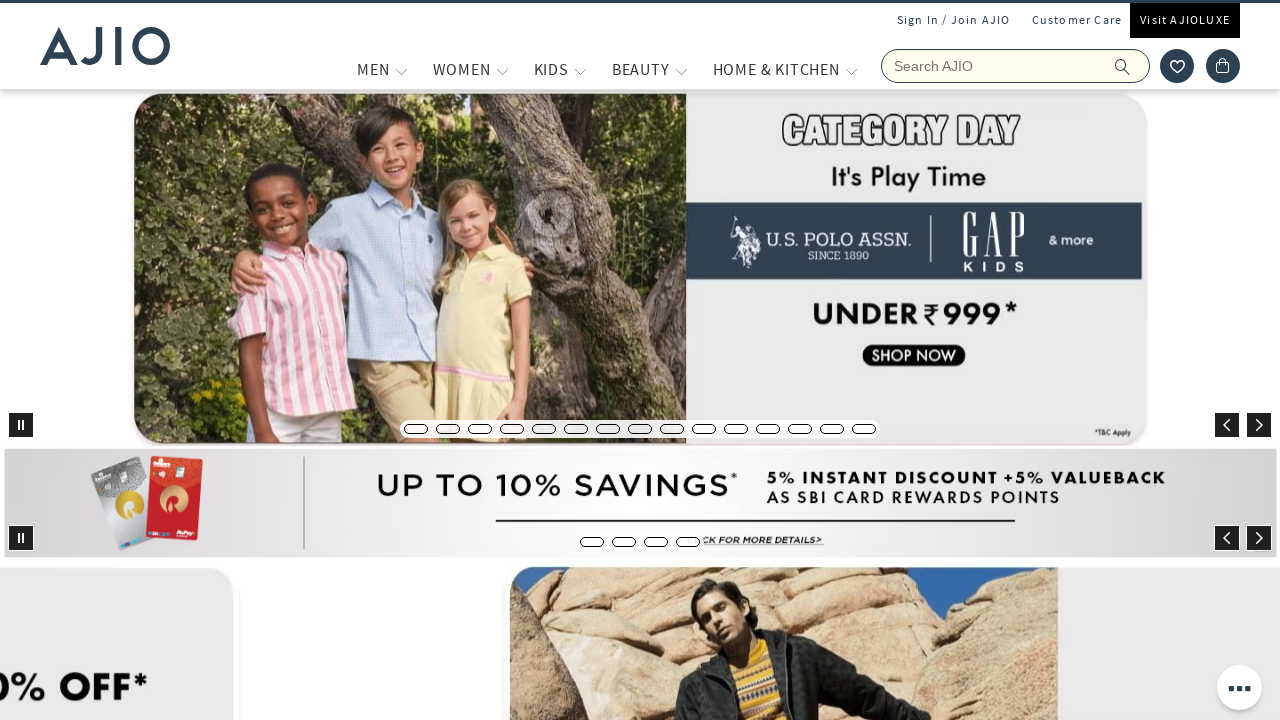

Scrolled left horizontally by 2000 pixels
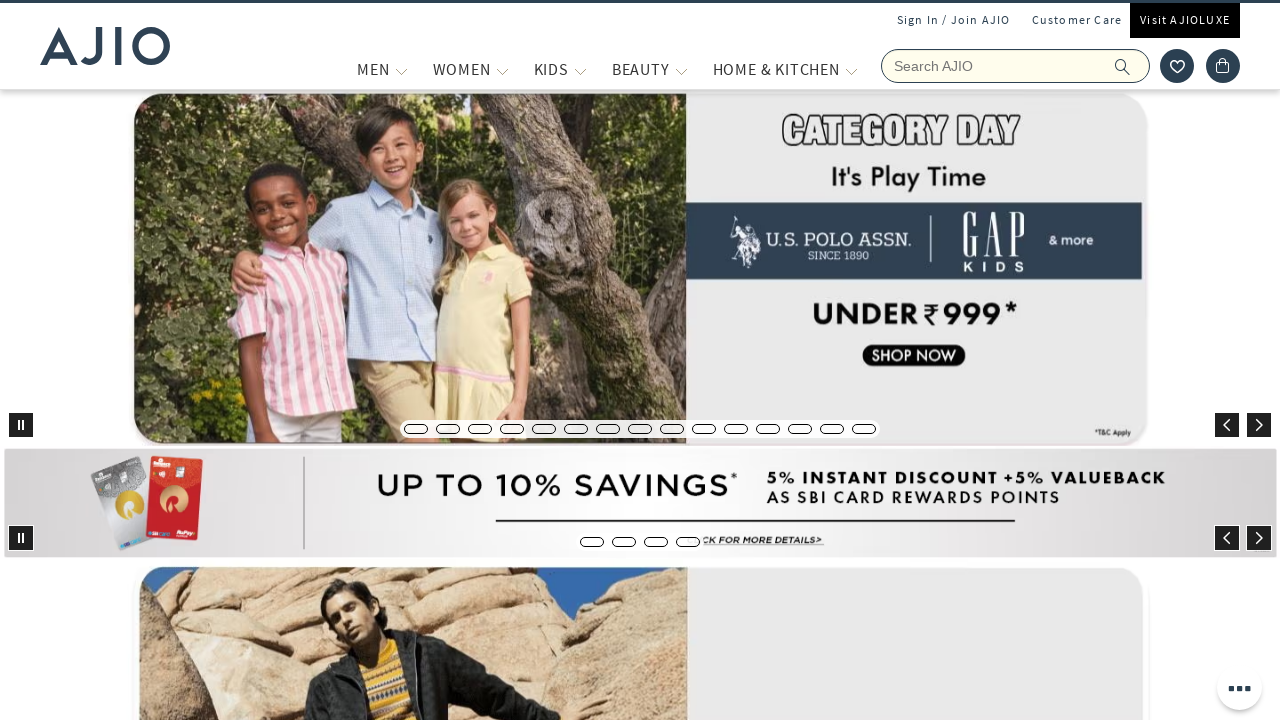

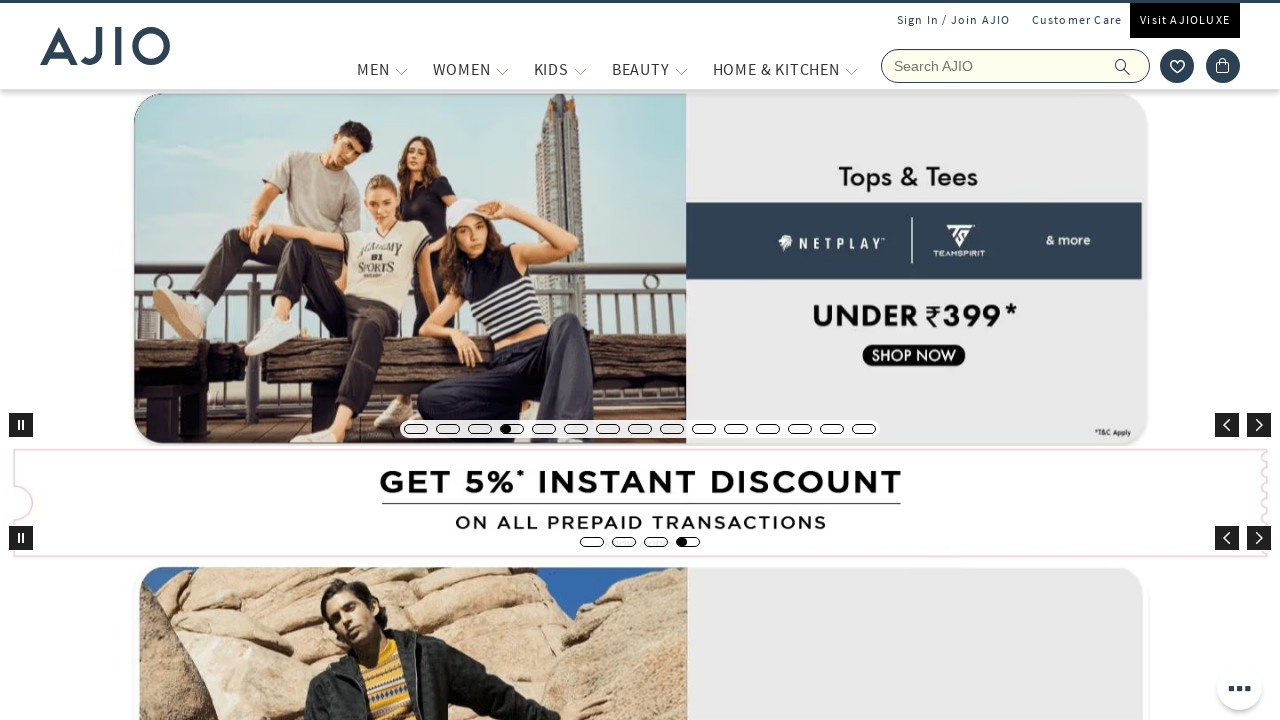